Navigates to the RedBus website homepage and verifies the page loads successfully.

Starting URL: https://www.redbus.in/

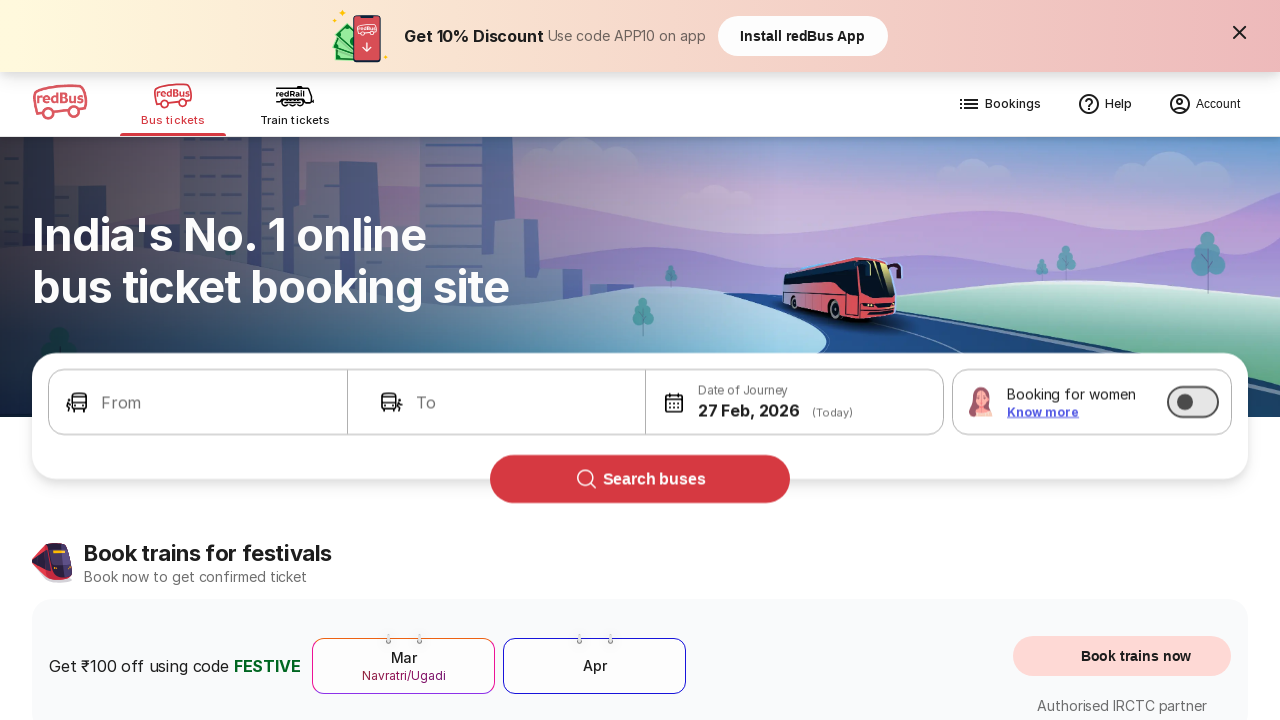

Page DOM content loaded
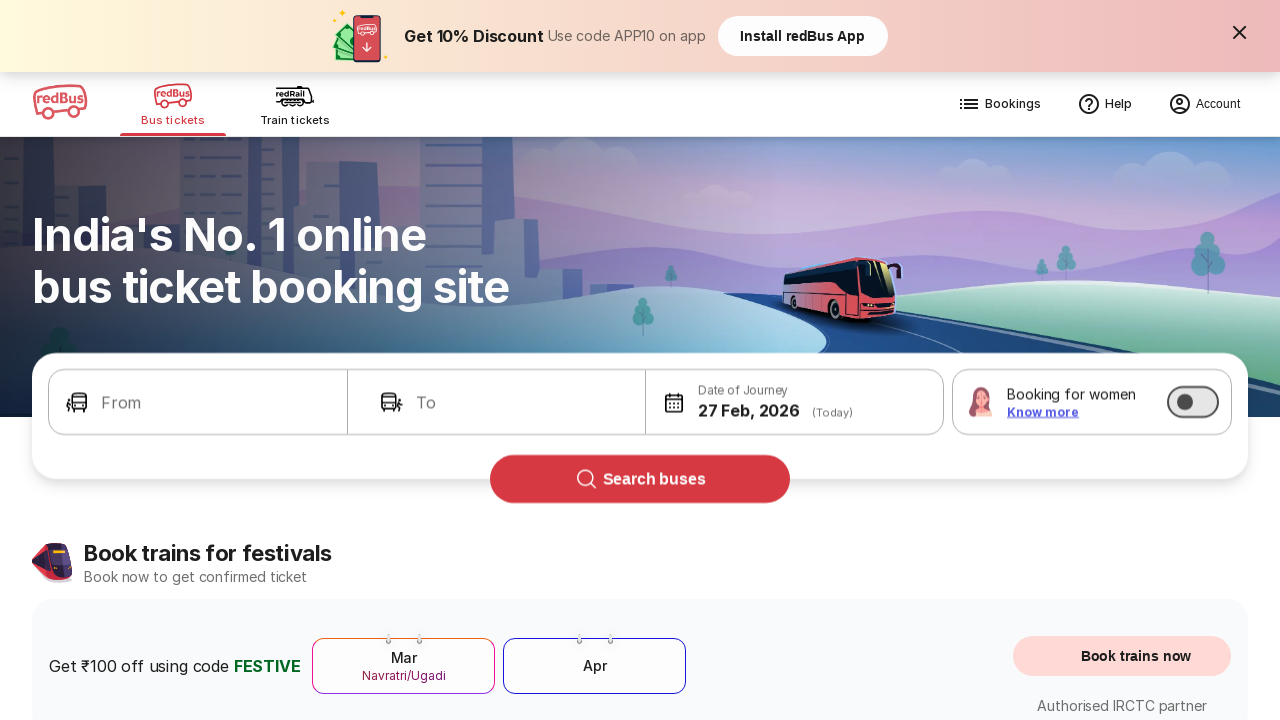

Body element is visible on RedBus homepage
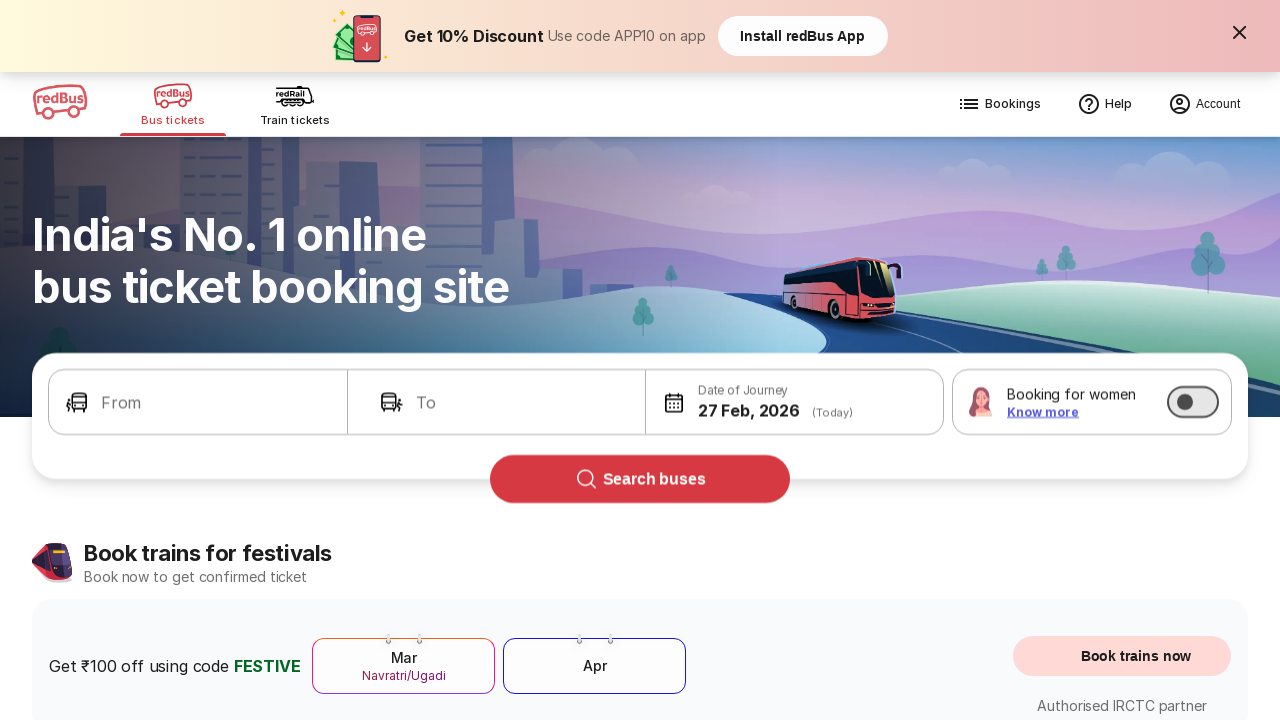

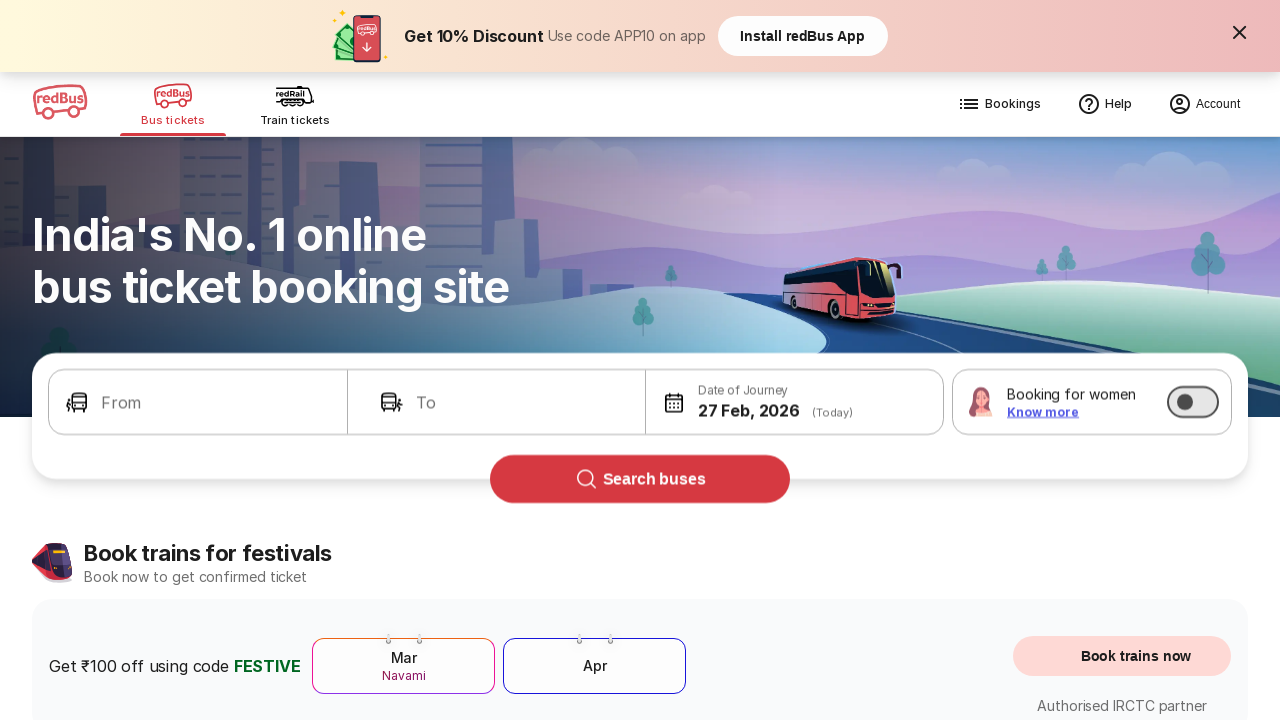